Opens the Fireboltt smartwatch website homepage and verifies the page loads successfully

Starting URL: https://www.fireboltt.com/

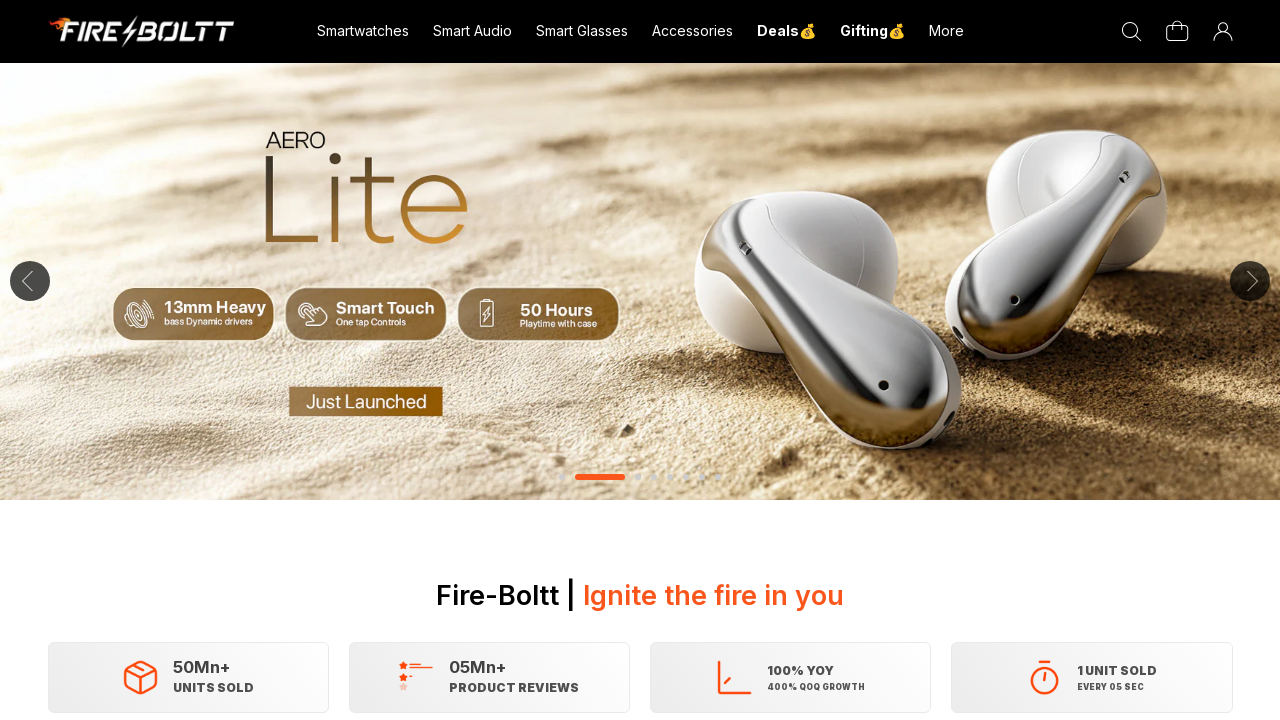

Navigated to Fireboltt smartwatch website homepage
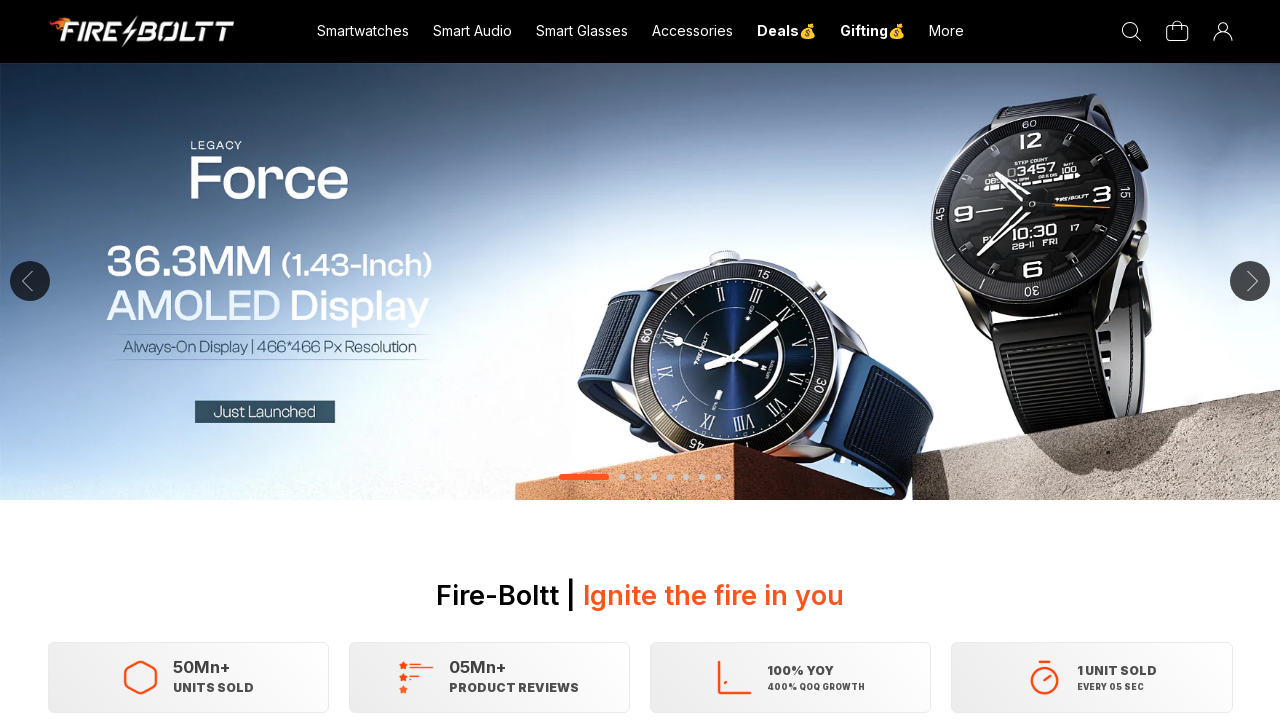

Waited for DOM content to load on homepage
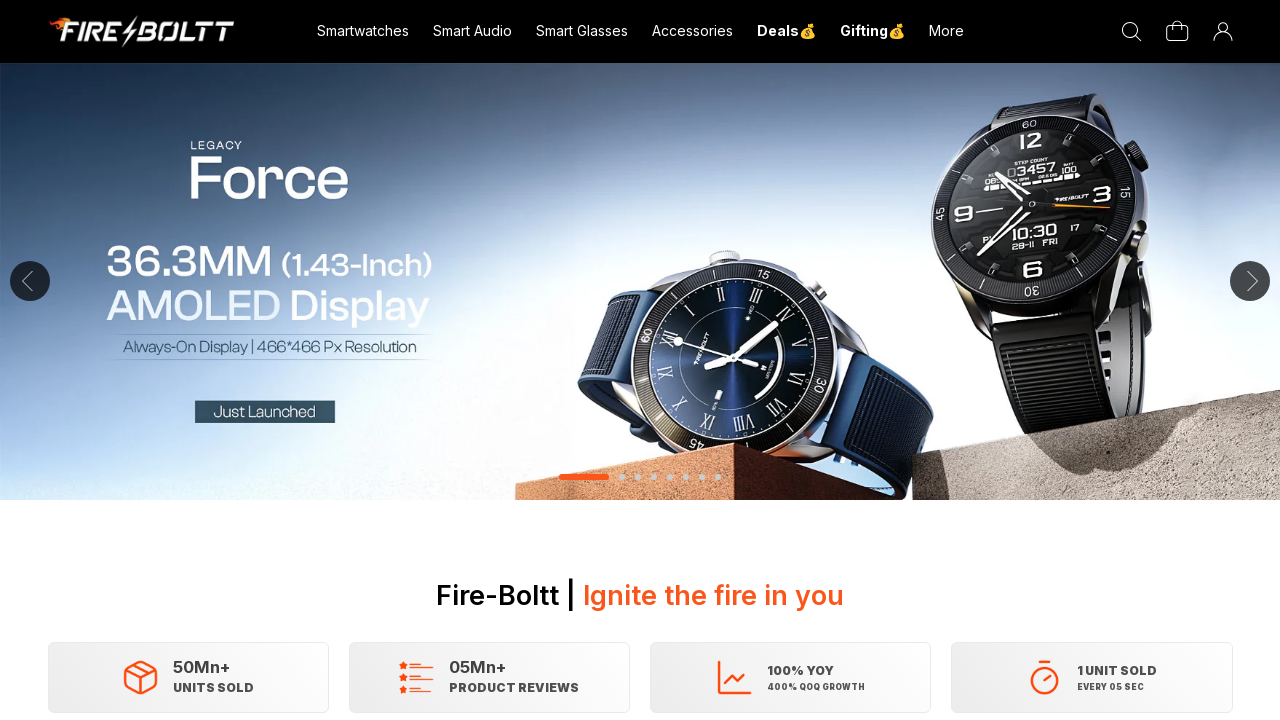

Verified page URL matches expected homepage URL
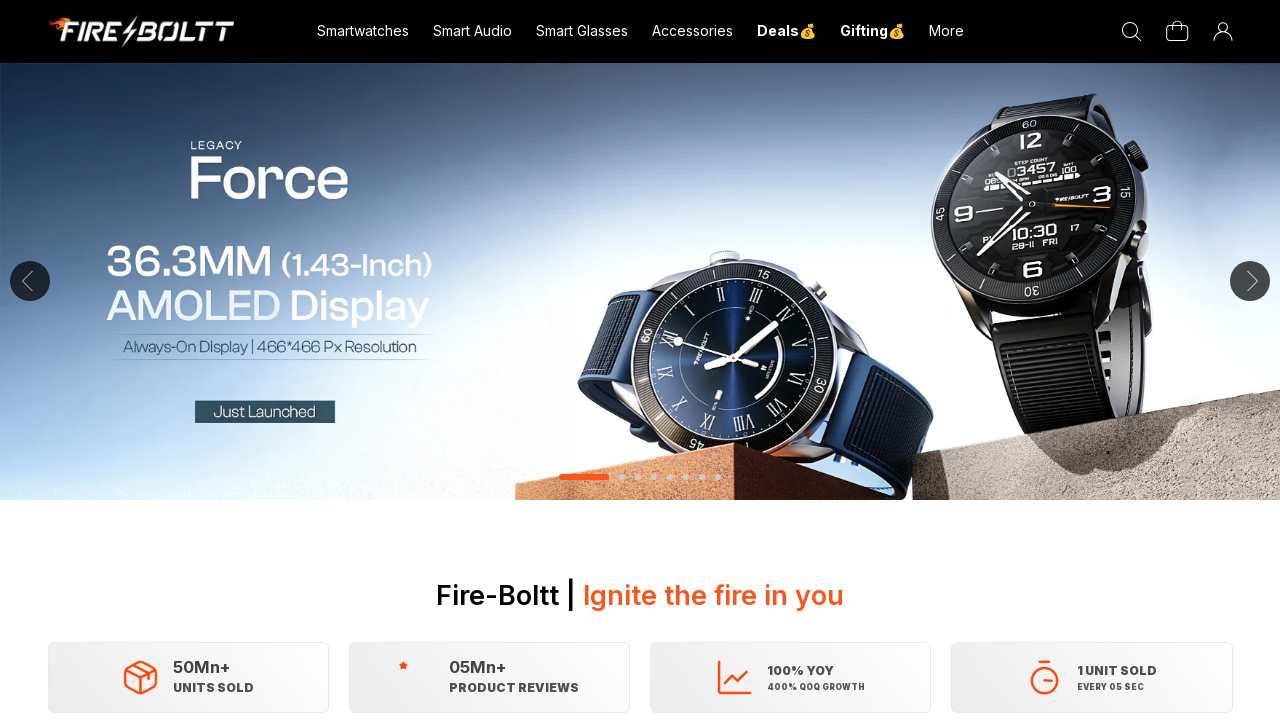

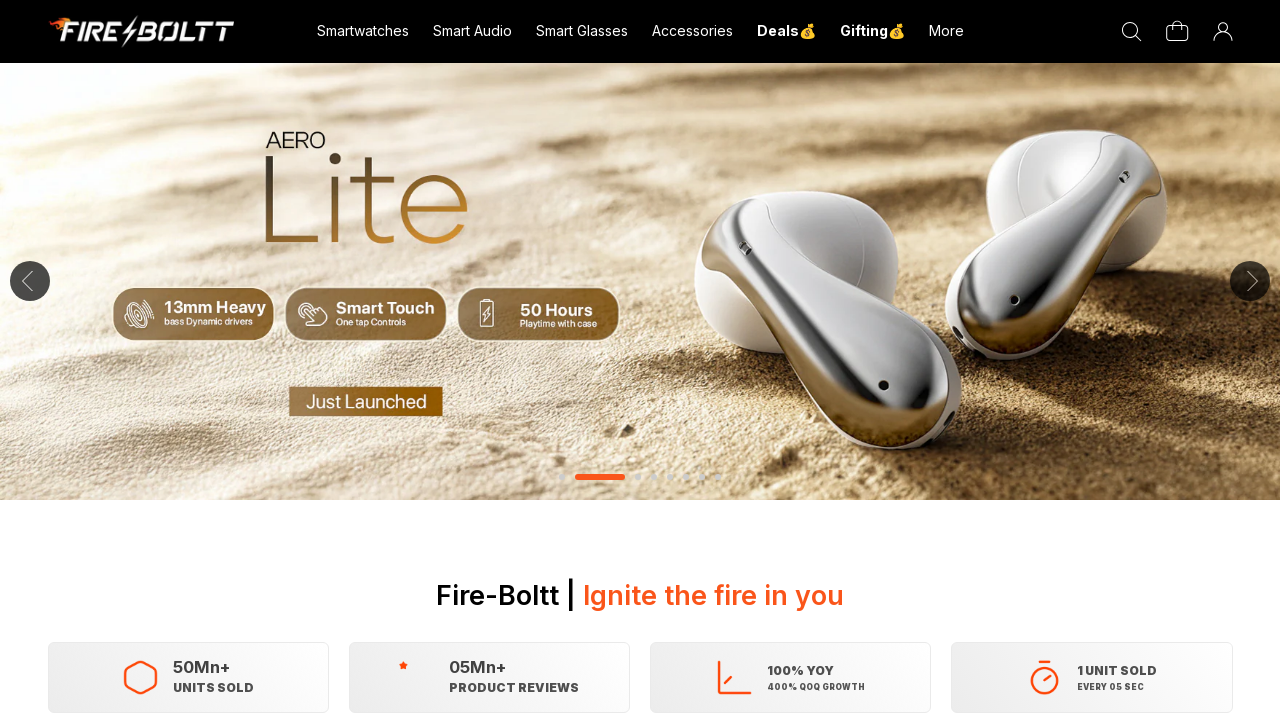